Demonstrates browser navigation operations by navigating to Flipkart, then to OrangeHRM login page, then using back, forward, and refresh navigation controls.

Starting URL: https://www.flipkart.com/

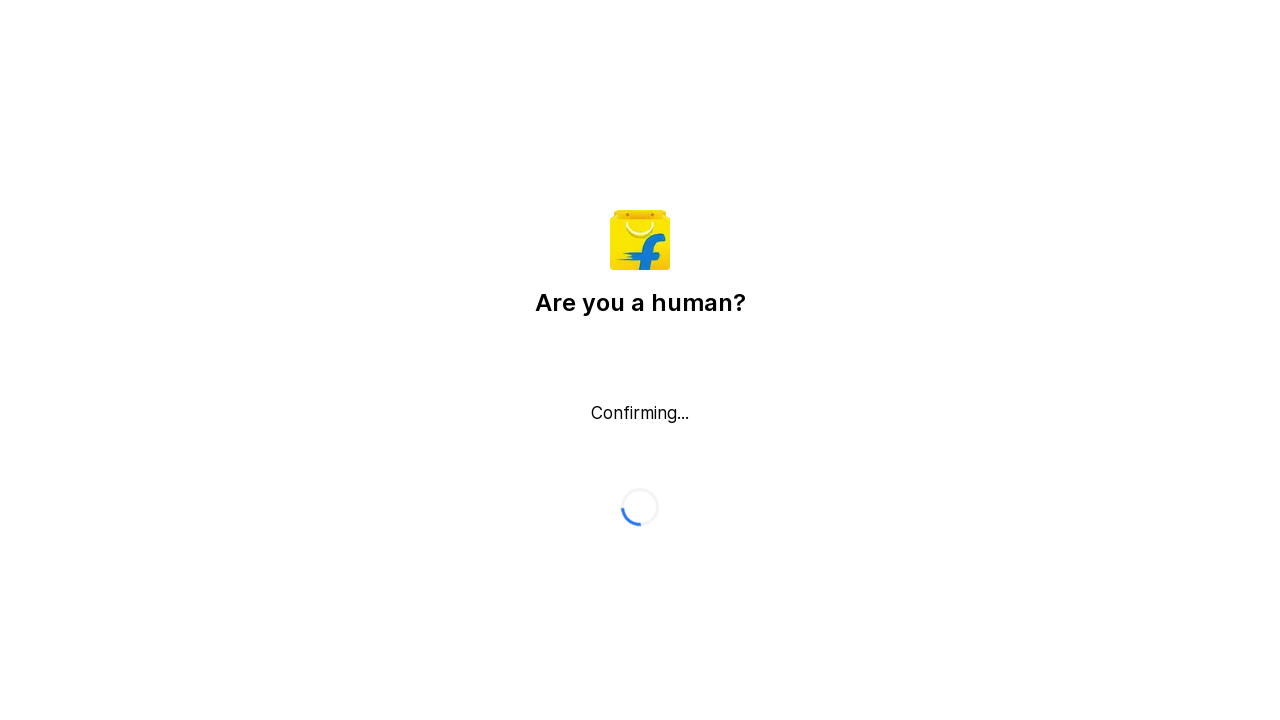

Navigated to OrangeHRM login page
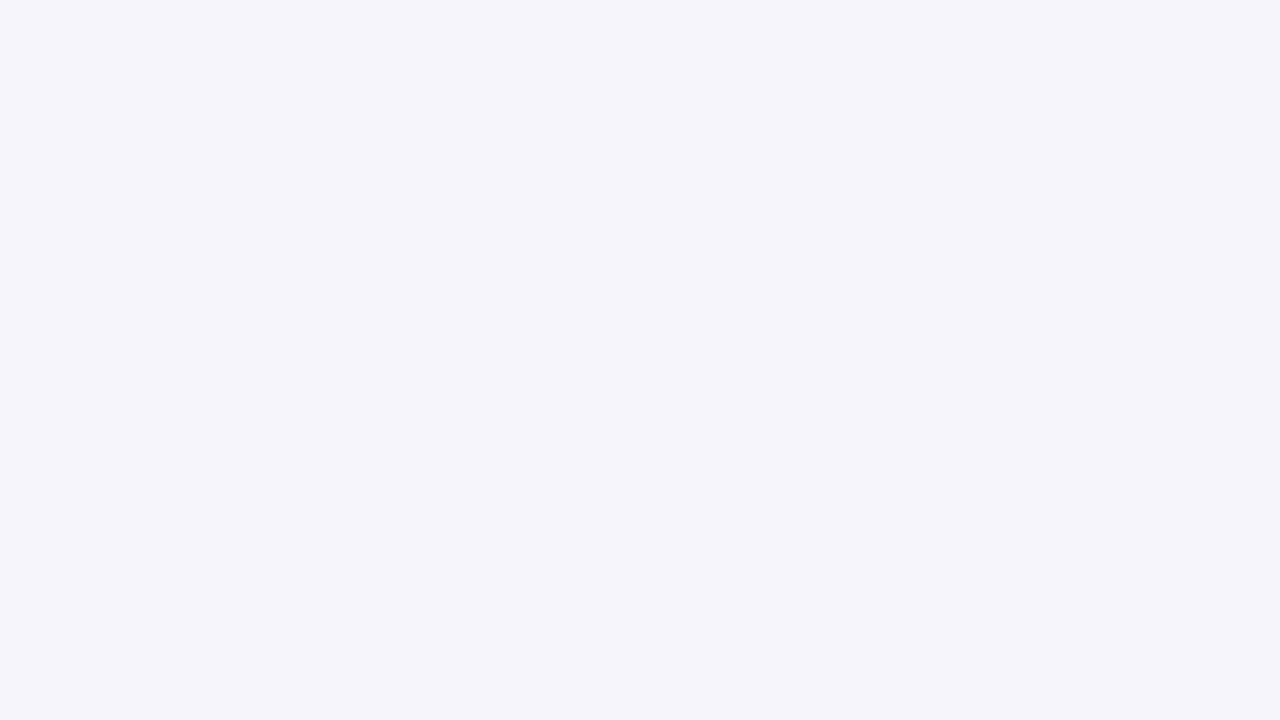

OrangeHRM login page loaded
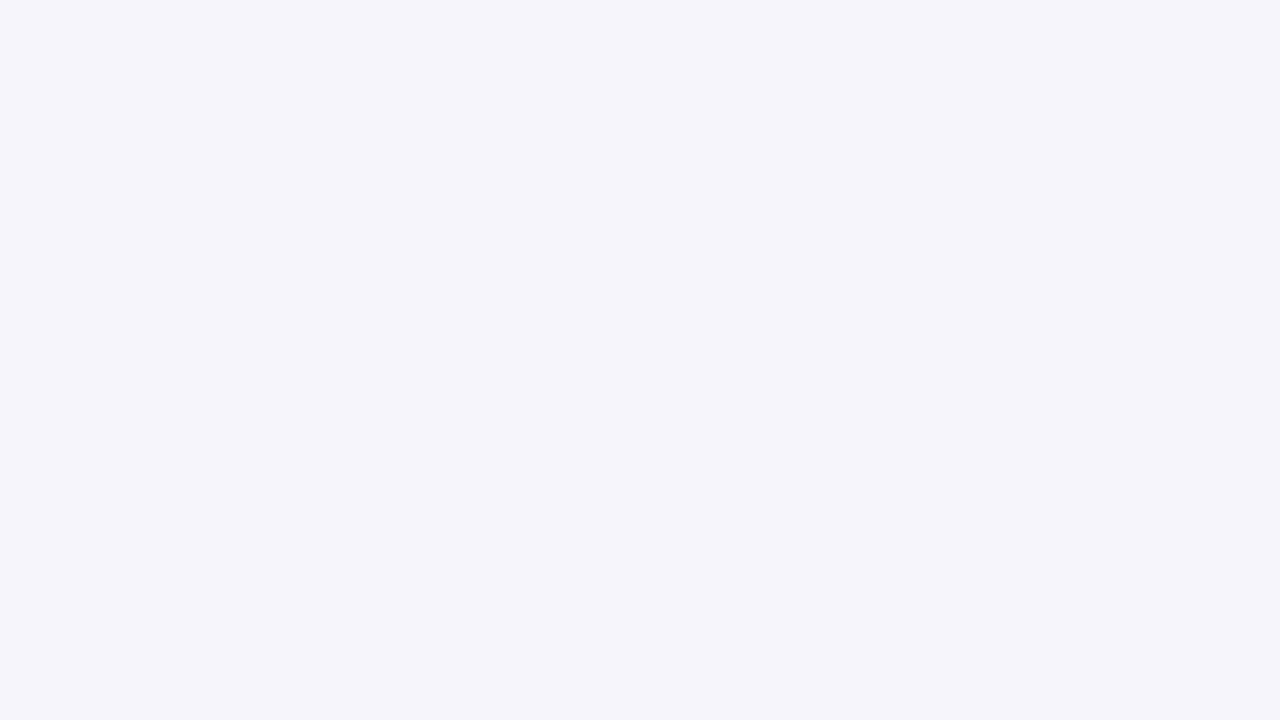

Navigated back to Flipkart
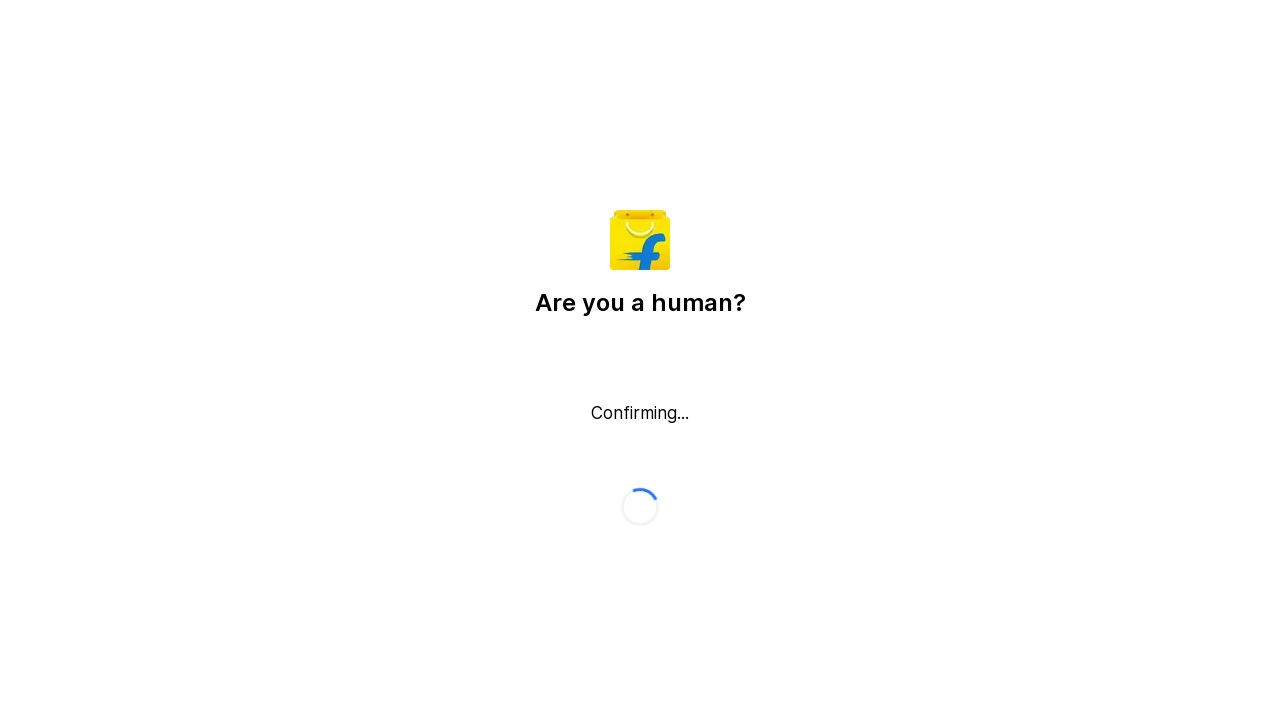

Flipkart page loaded after back navigation
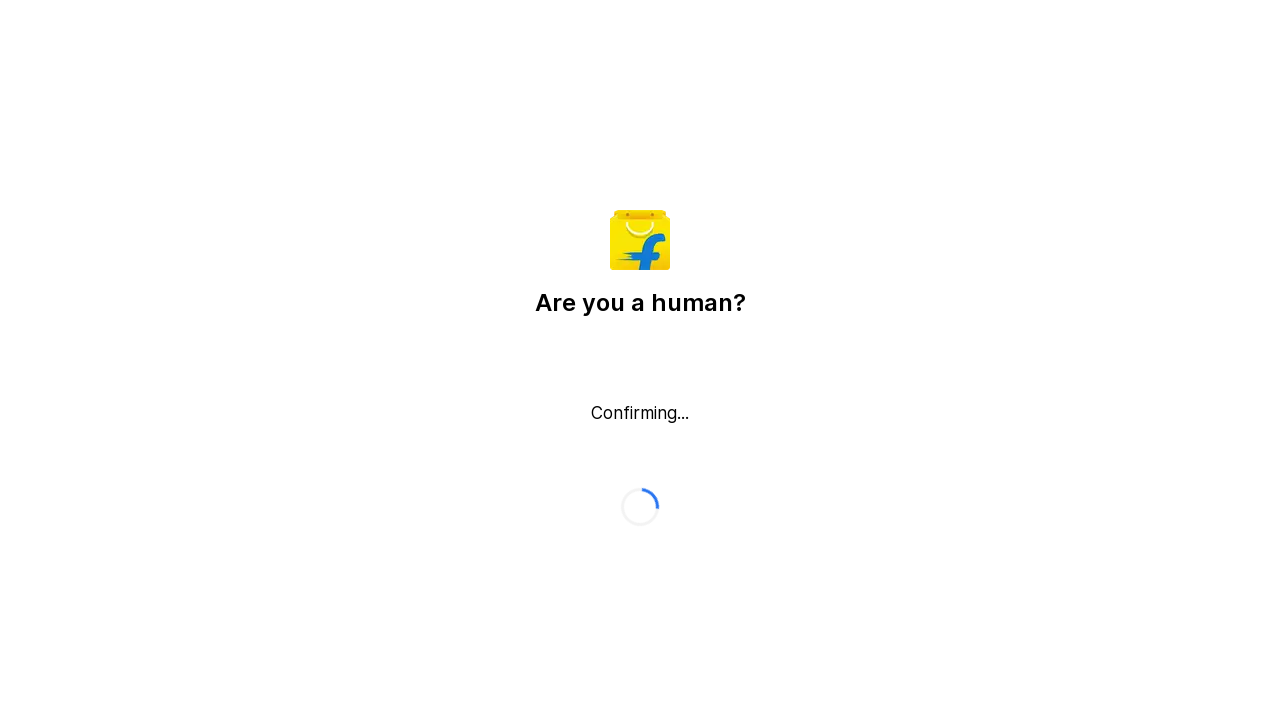

Navigated forward to OrangeHRM login page
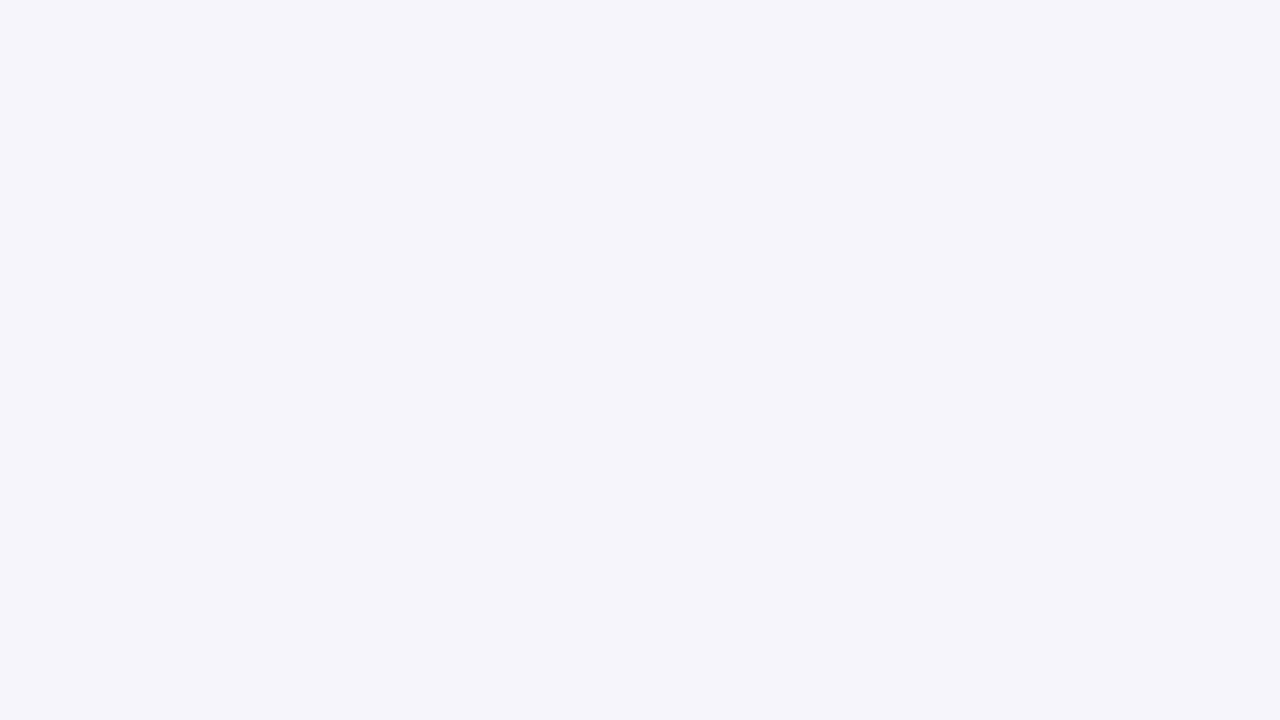

OrangeHRM login page loaded after forward navigation
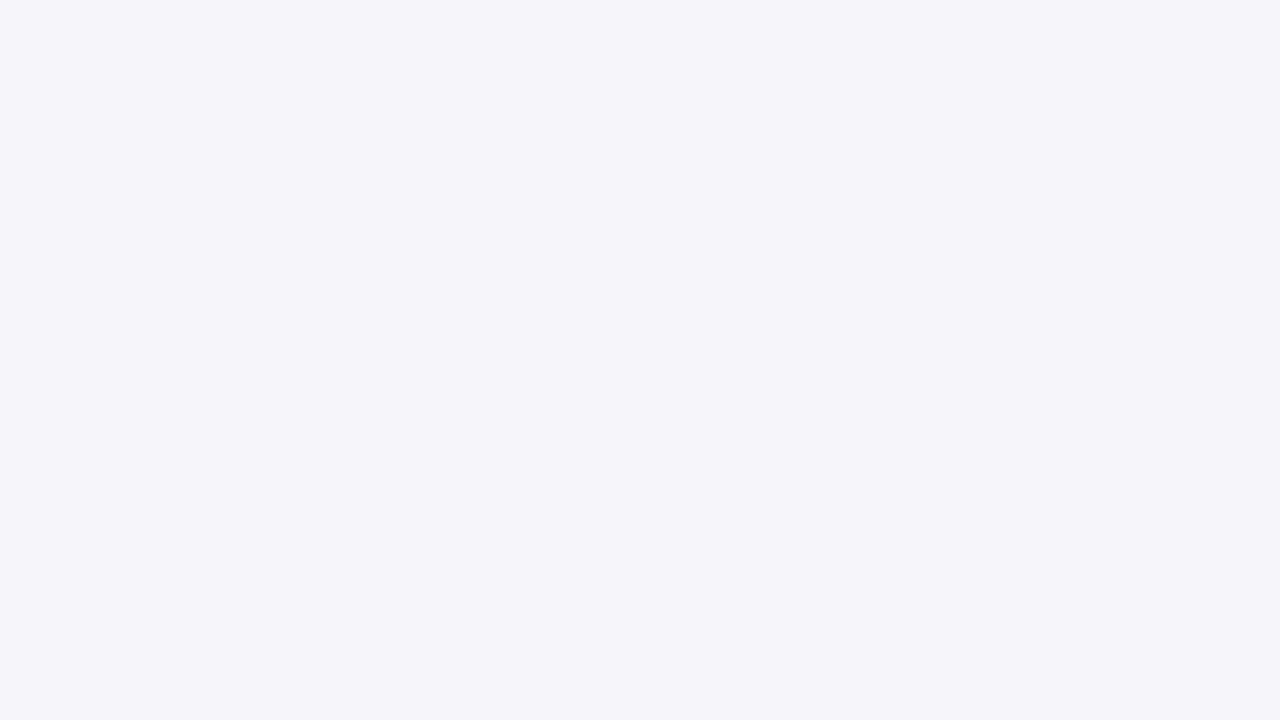

Refreshed the OrangeHRM login page
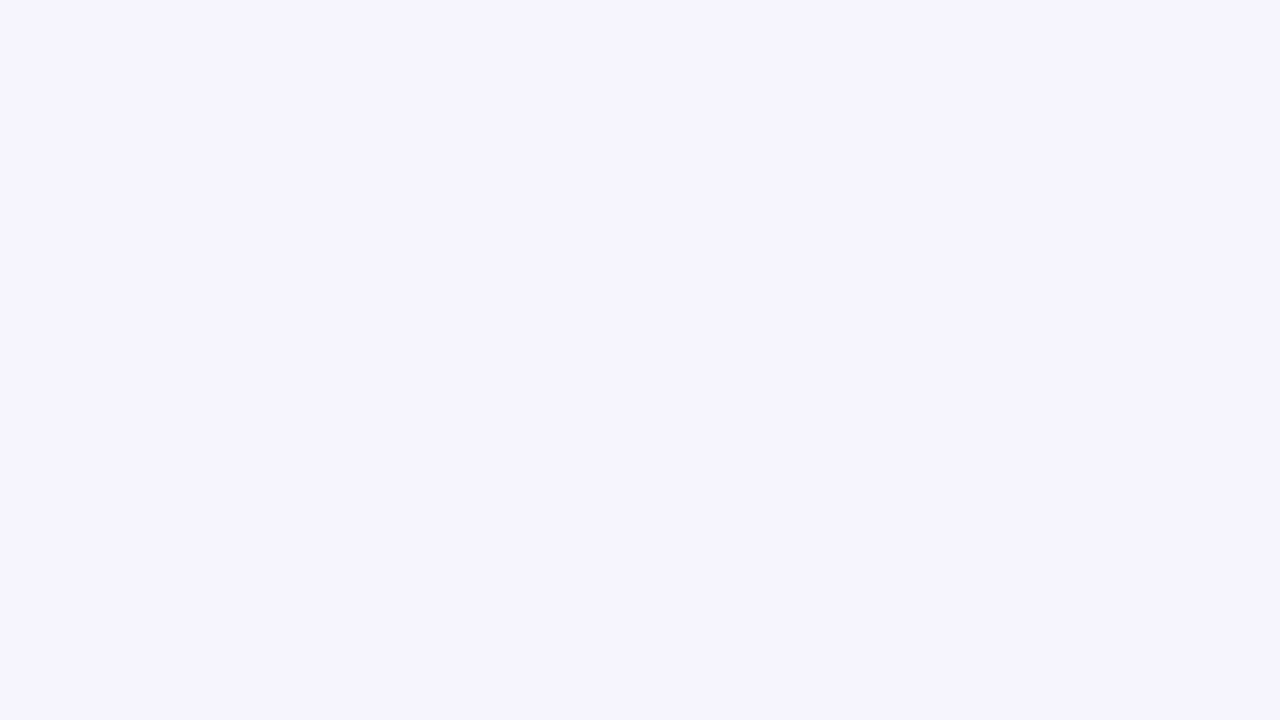

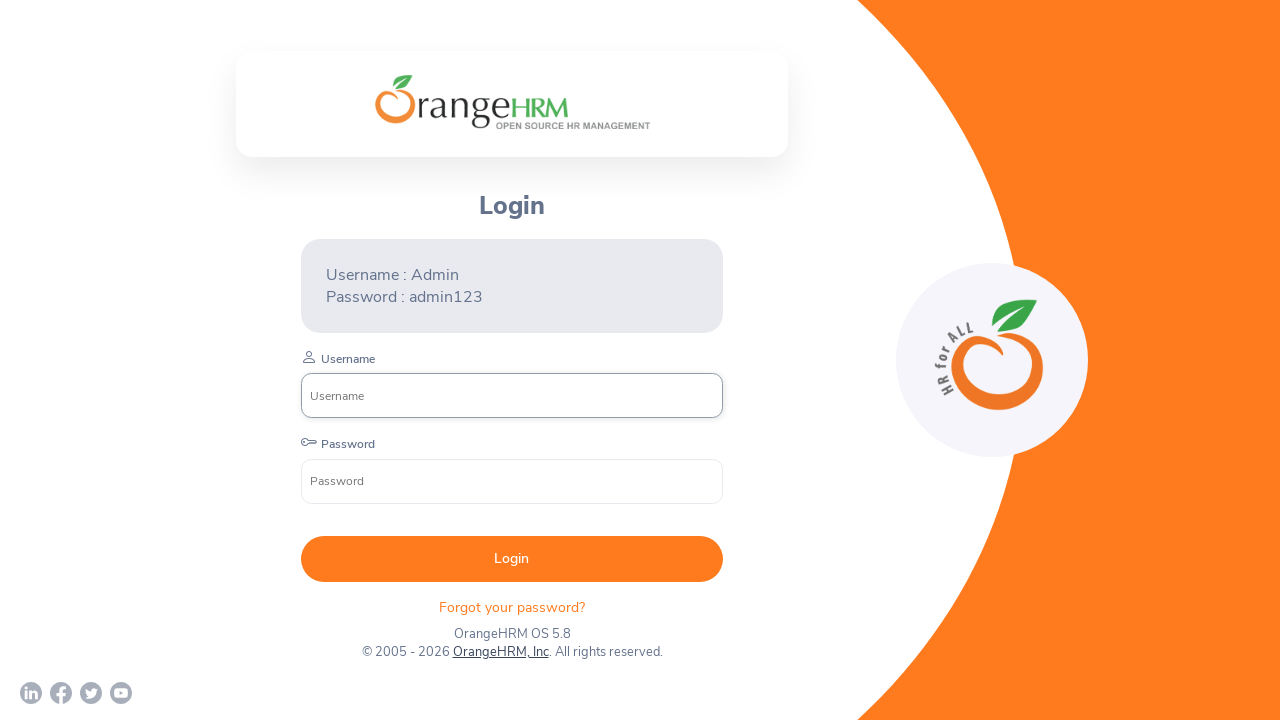